Tests modifying a date input control on 12306 railway booking site by removing readonly attribute and setting a date value via JavaScript

Starting URL: https://www.12306.cn/index/

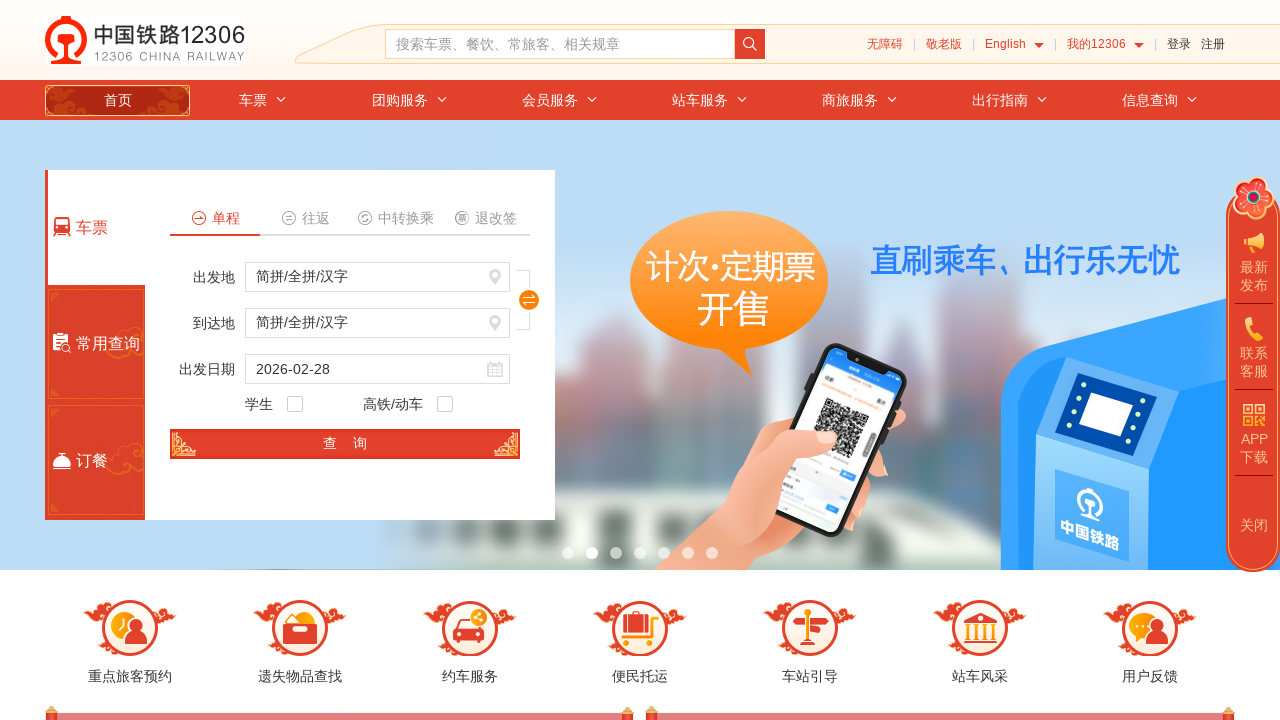

Waited for train_date input element to load
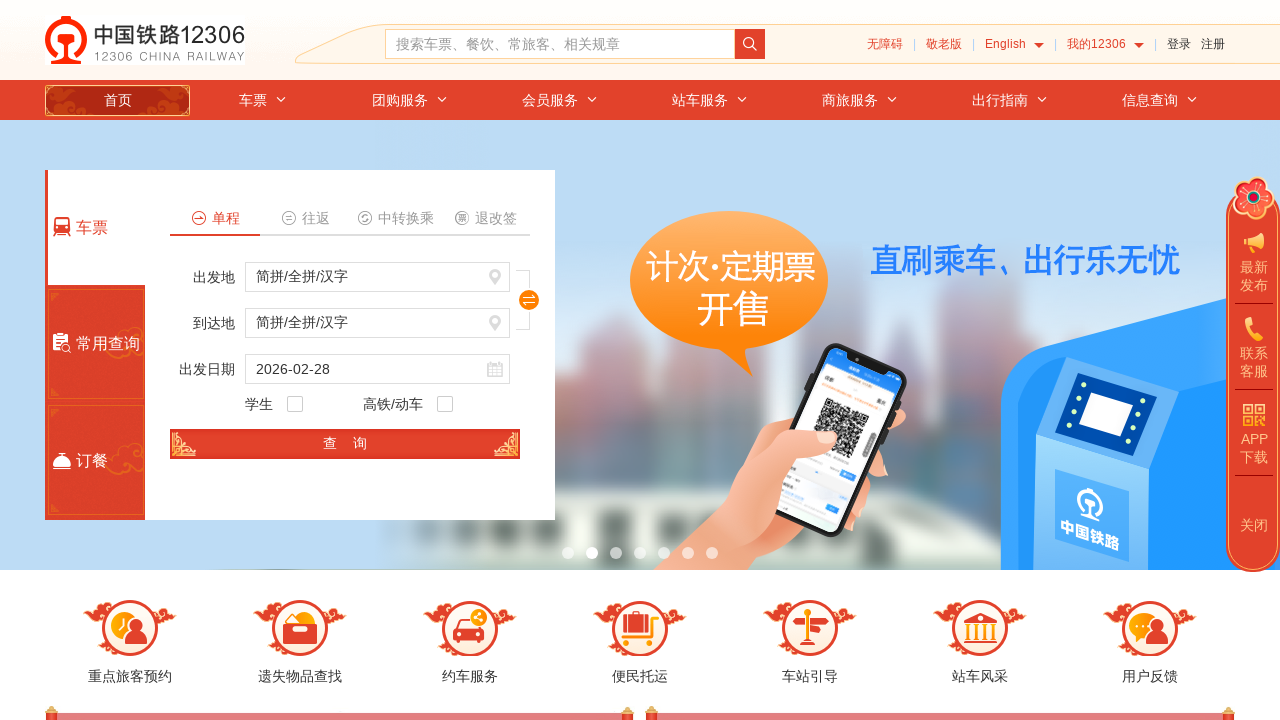

Removed readonly attribute from date input via JavaScript
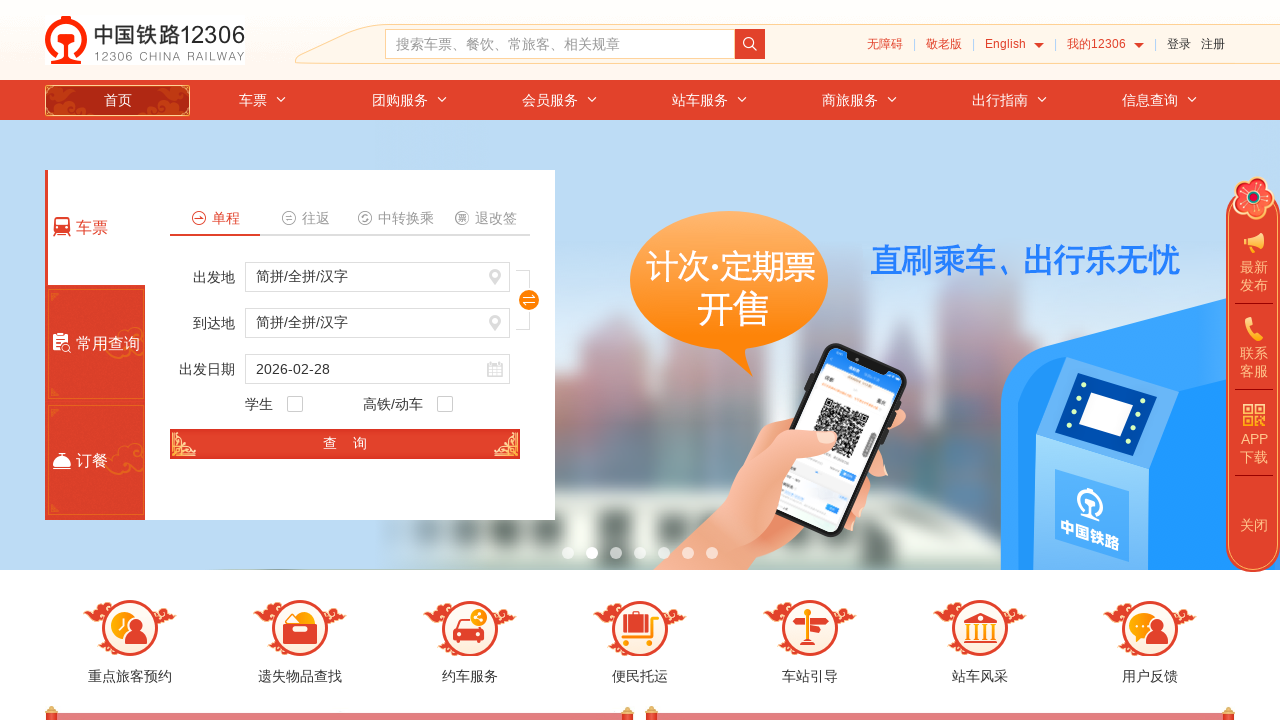

Set date value to 2020-11-11 via JavaScript
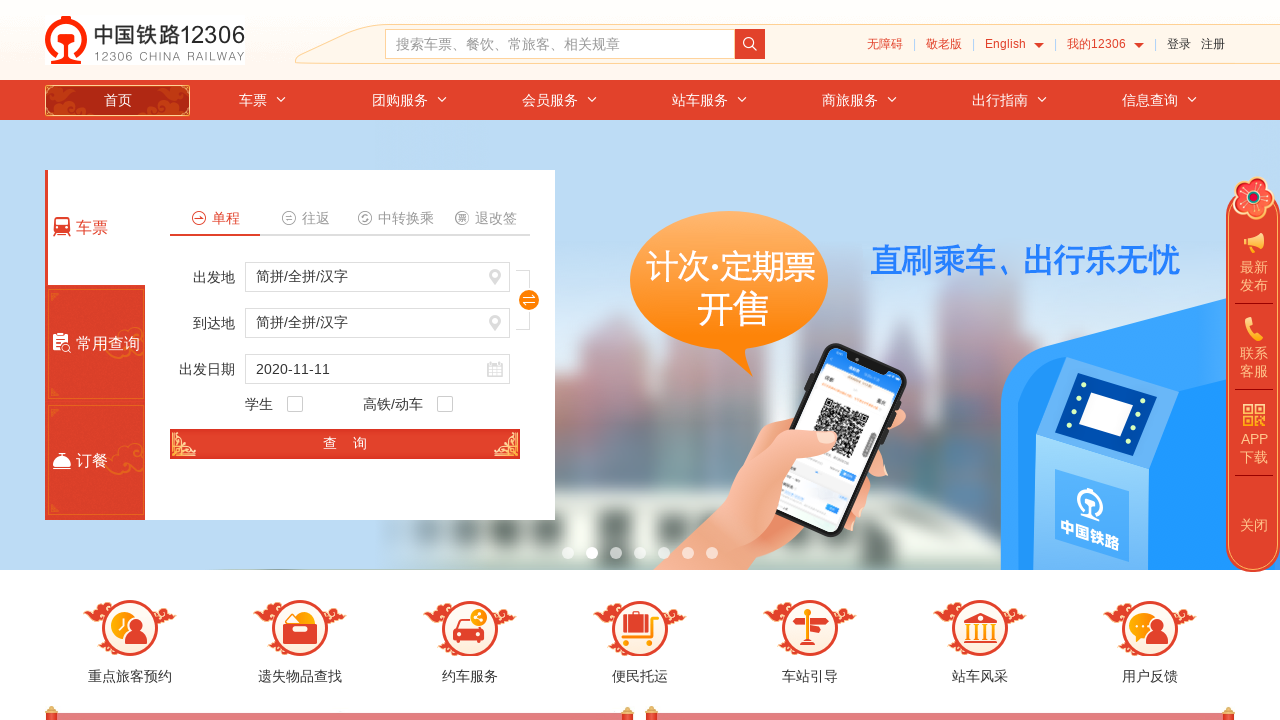

Verified date value is set to: 2020-11-11
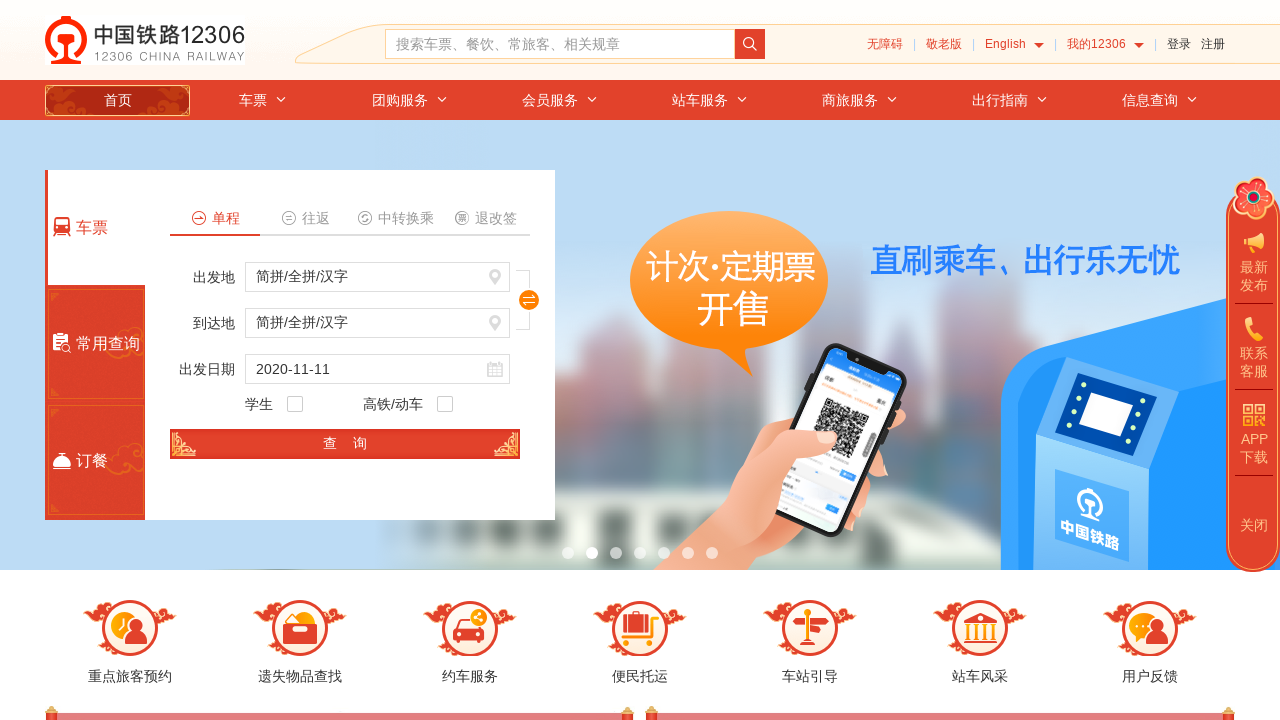

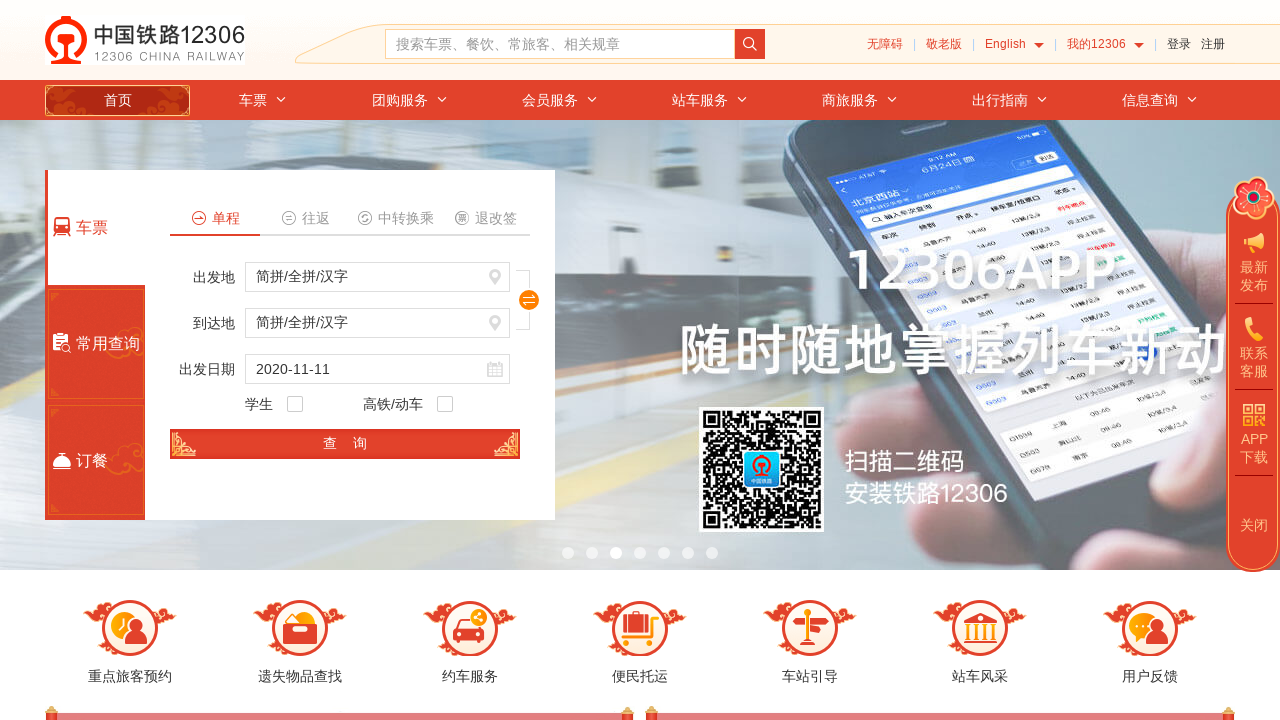